Tests window handling by clicking a link that opens a new window, extracting text from the new window, and using that text to fill a form field in the original window

Starting URL: https://rahulshettyacademy.com/loginpagePractise/#

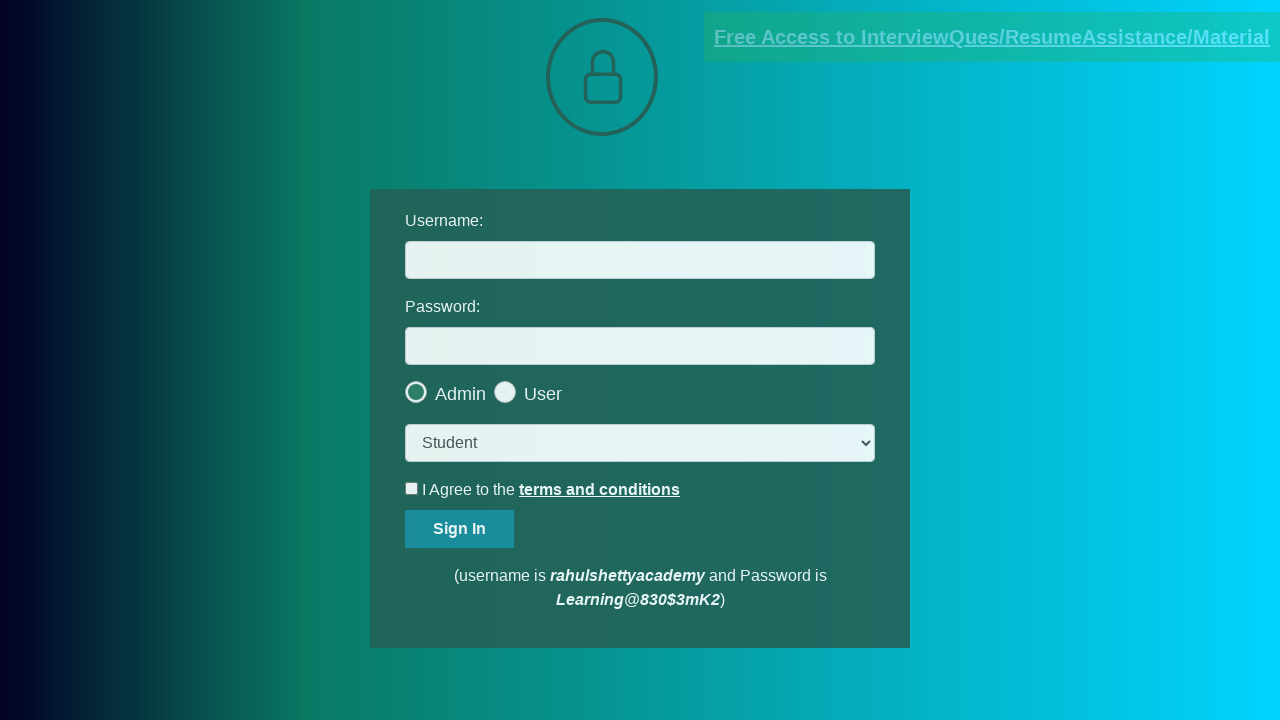

Clicked blinking text link to open new window at (992, 37) on .blinkingText
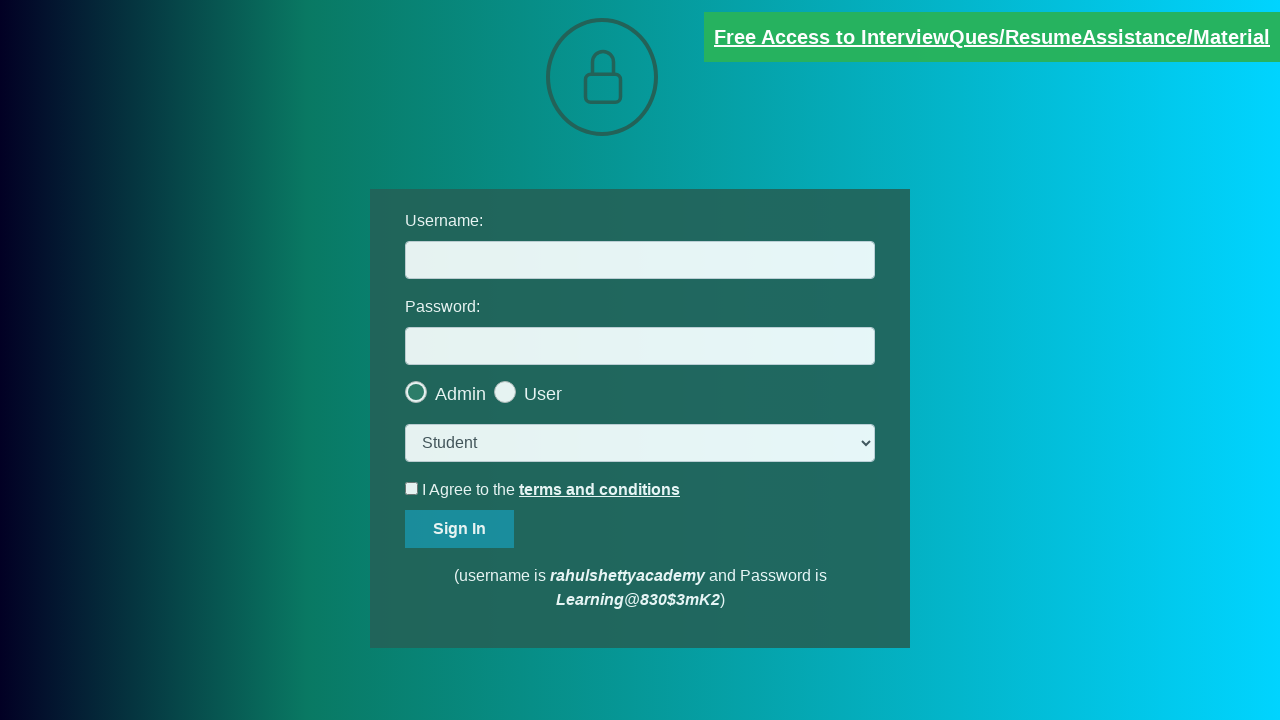

New window opened and captured
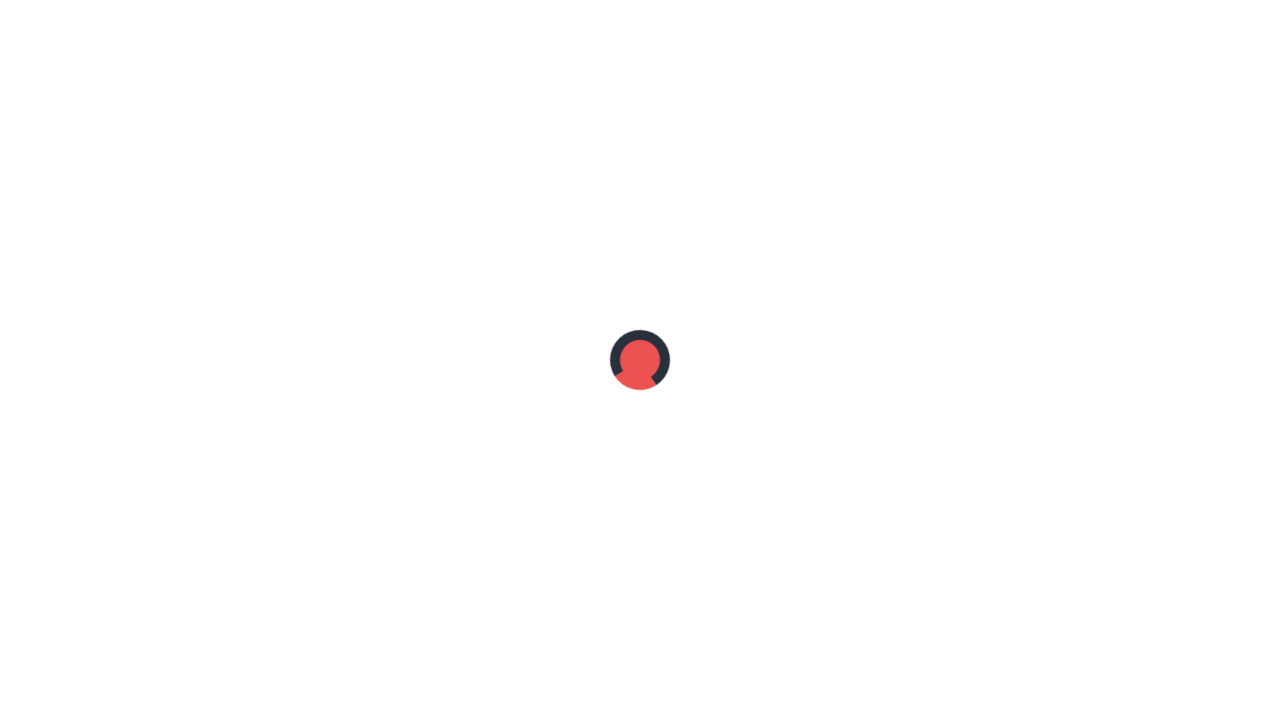

Extracted email from new window: mentor@rahulshettyacademy.com
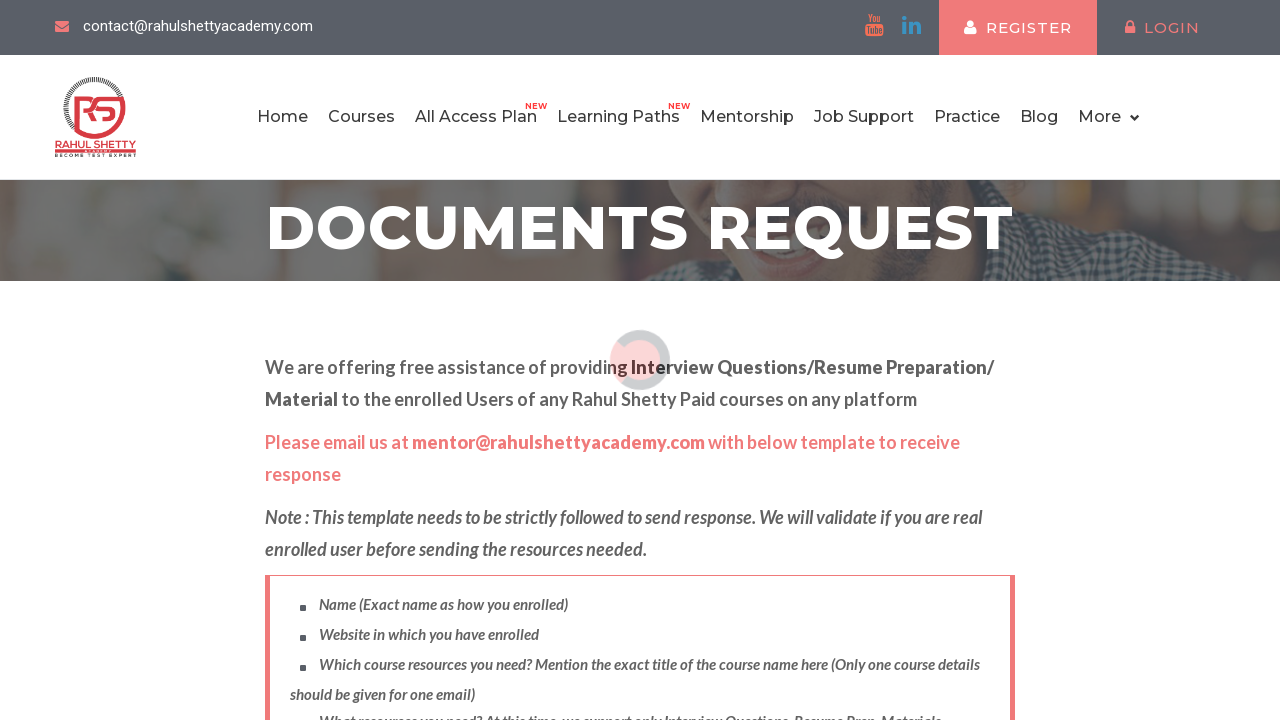

Closed new window and returned to original
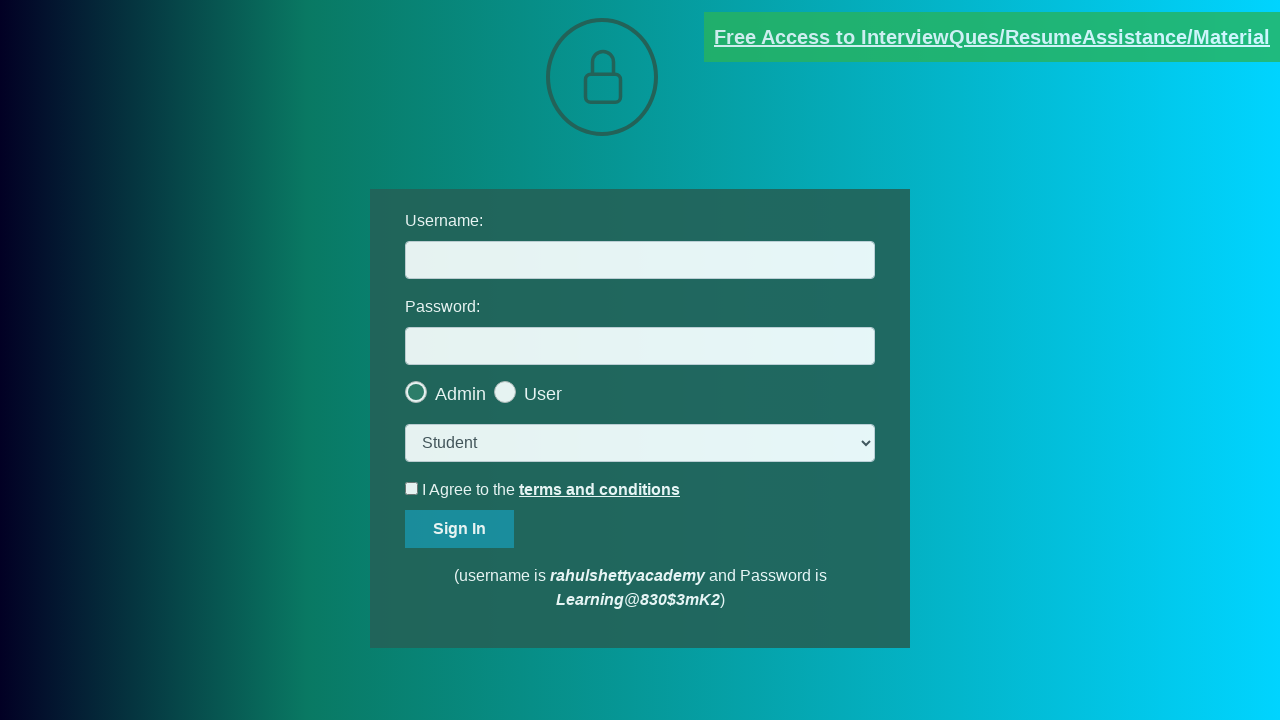

Filled username field with extracted email on #username
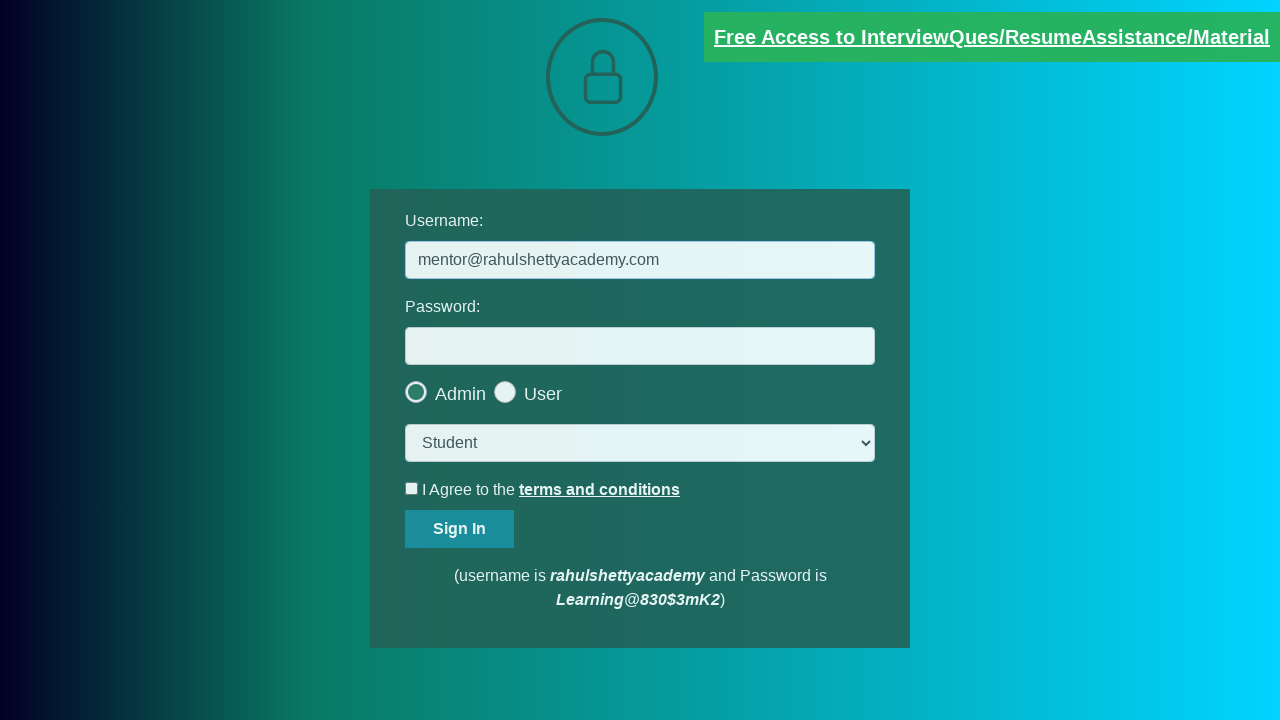

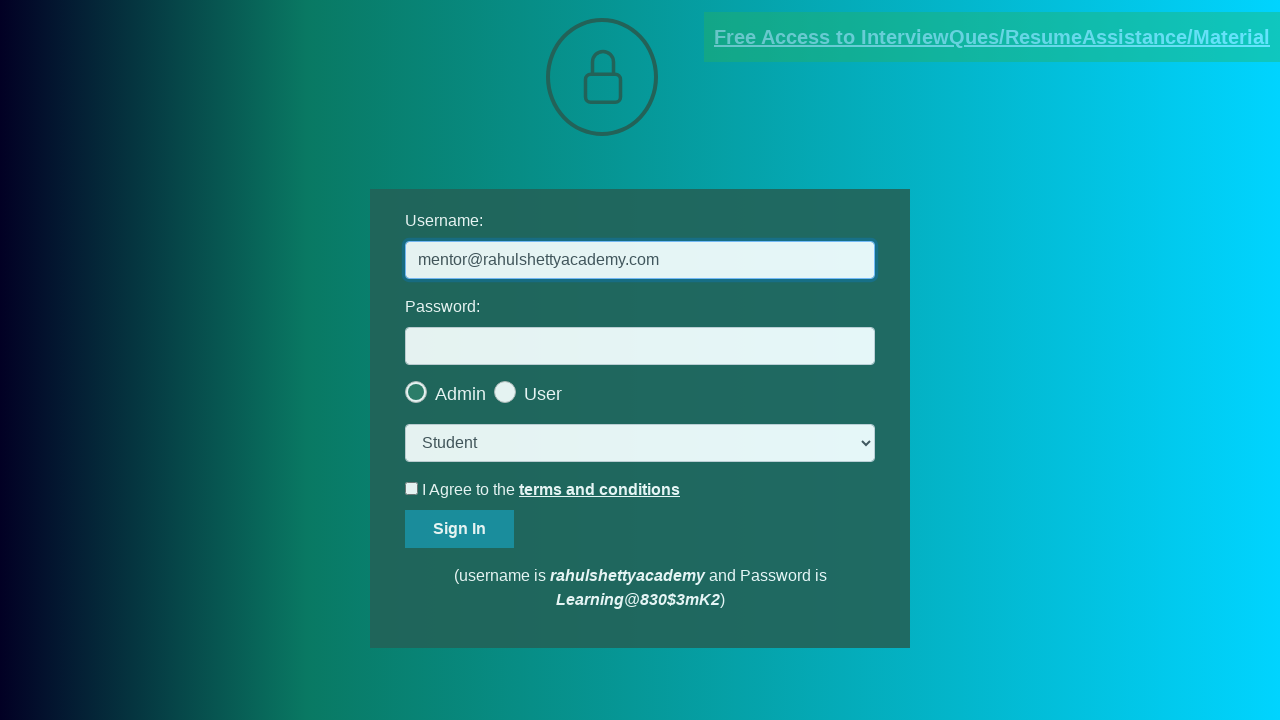